Navigates to WordPress Development page via Technologies dropdown and returns back

Starting URL: https://www.tranktechnologies.com/

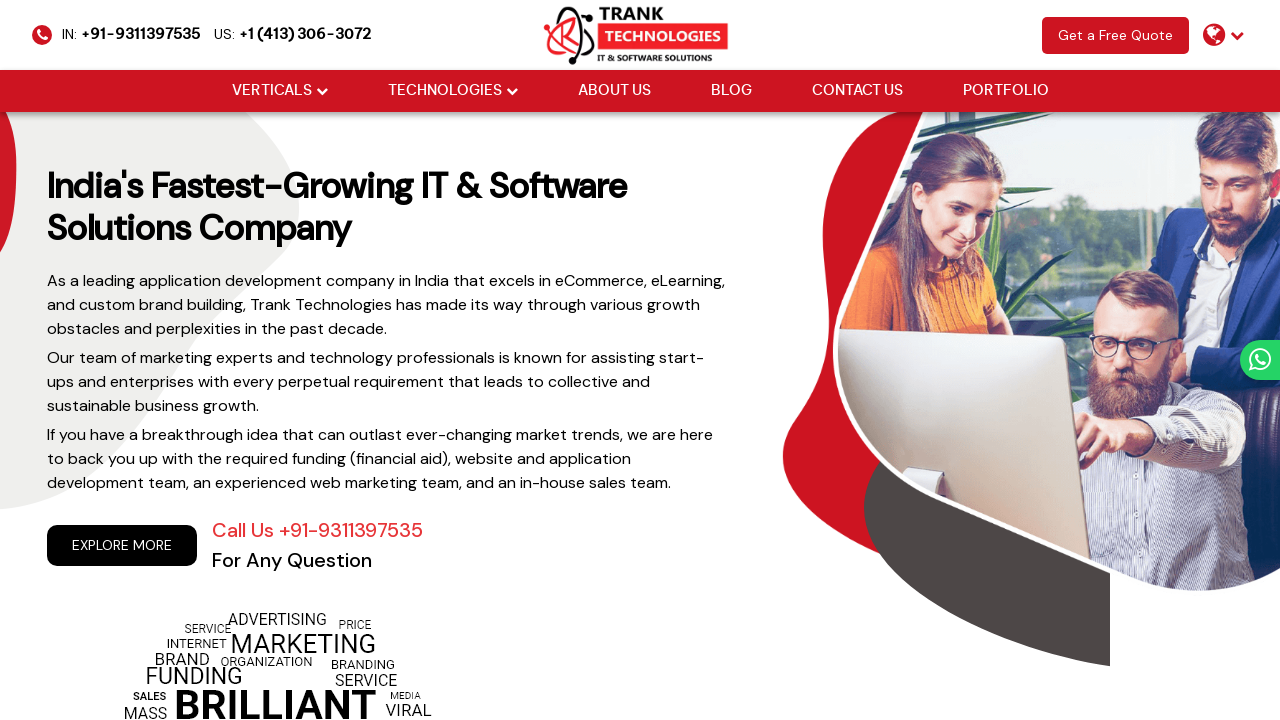

Hovered over Technologies dropdown menu at (444, 91) on xpath=//li[@class='drop_down']//a[@href='#'][normalize-space()='Technologies']
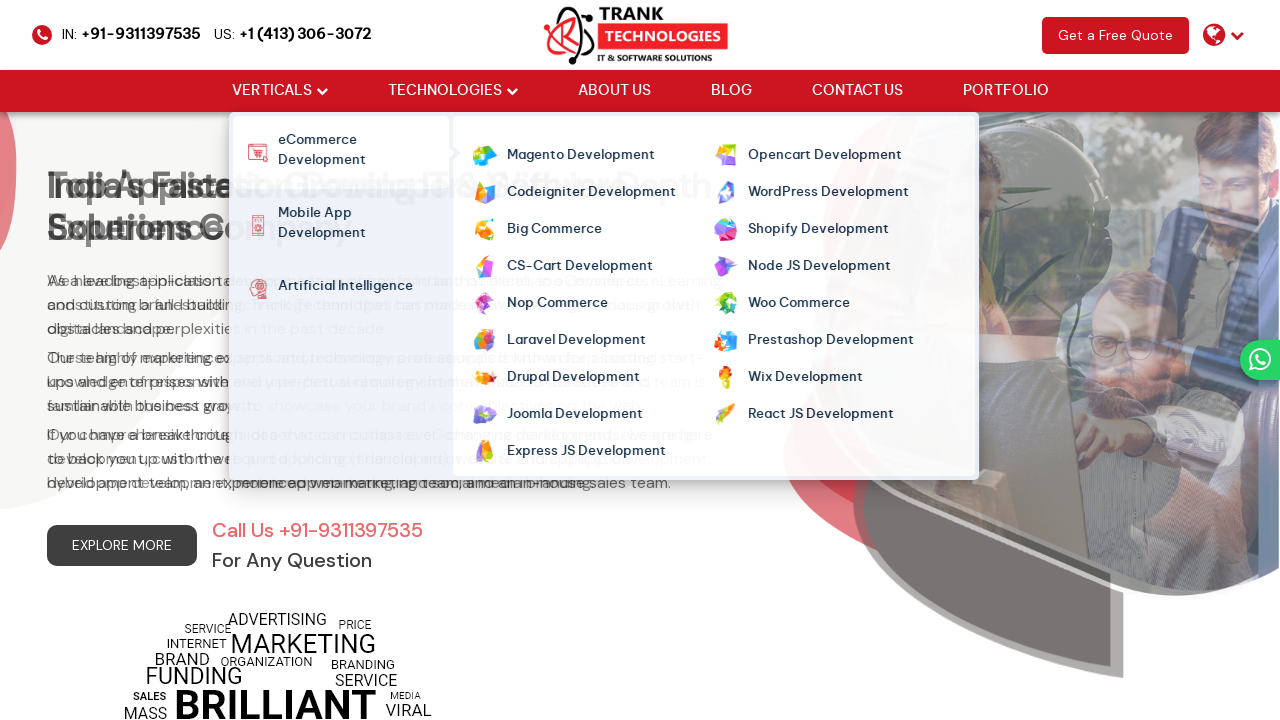

Waited for dropdown menu to fully display
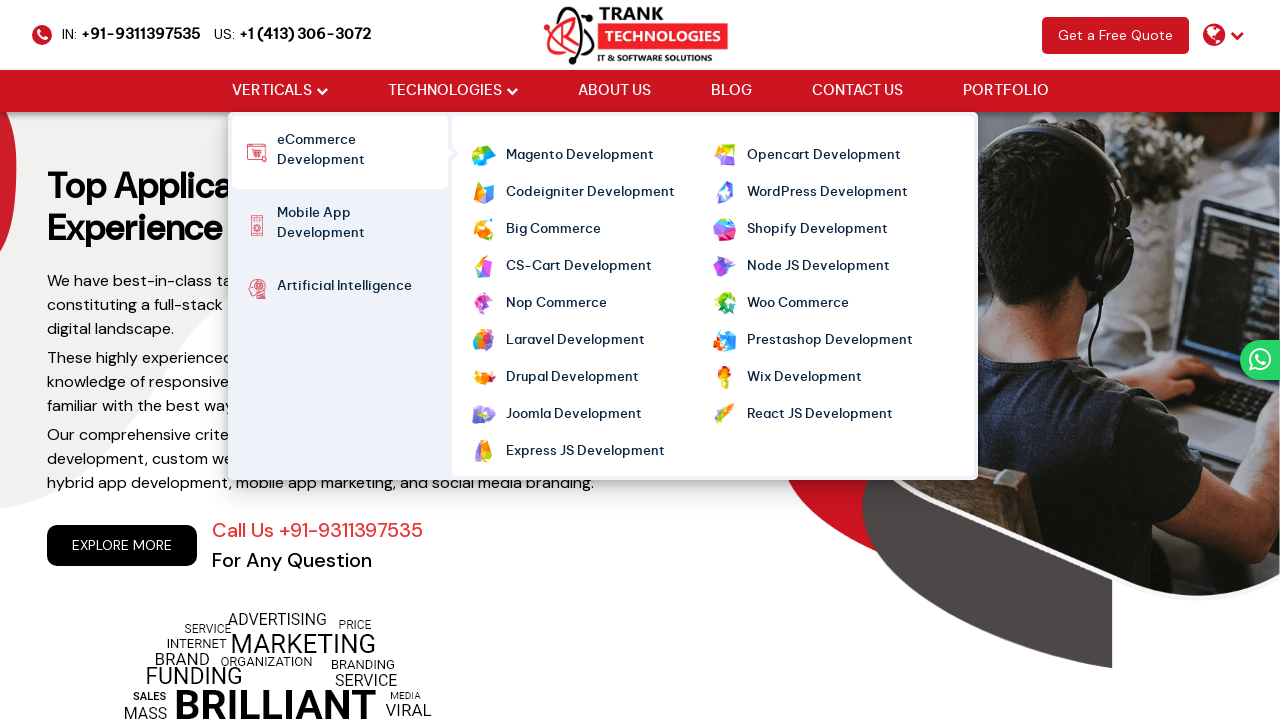

Clicked WordPress Development link from Technologies dropdown at (827, 193) on xpath=//ul[@class='cm-flex cm-flex-wrap']//a[normalize-space()='WordPress Develo
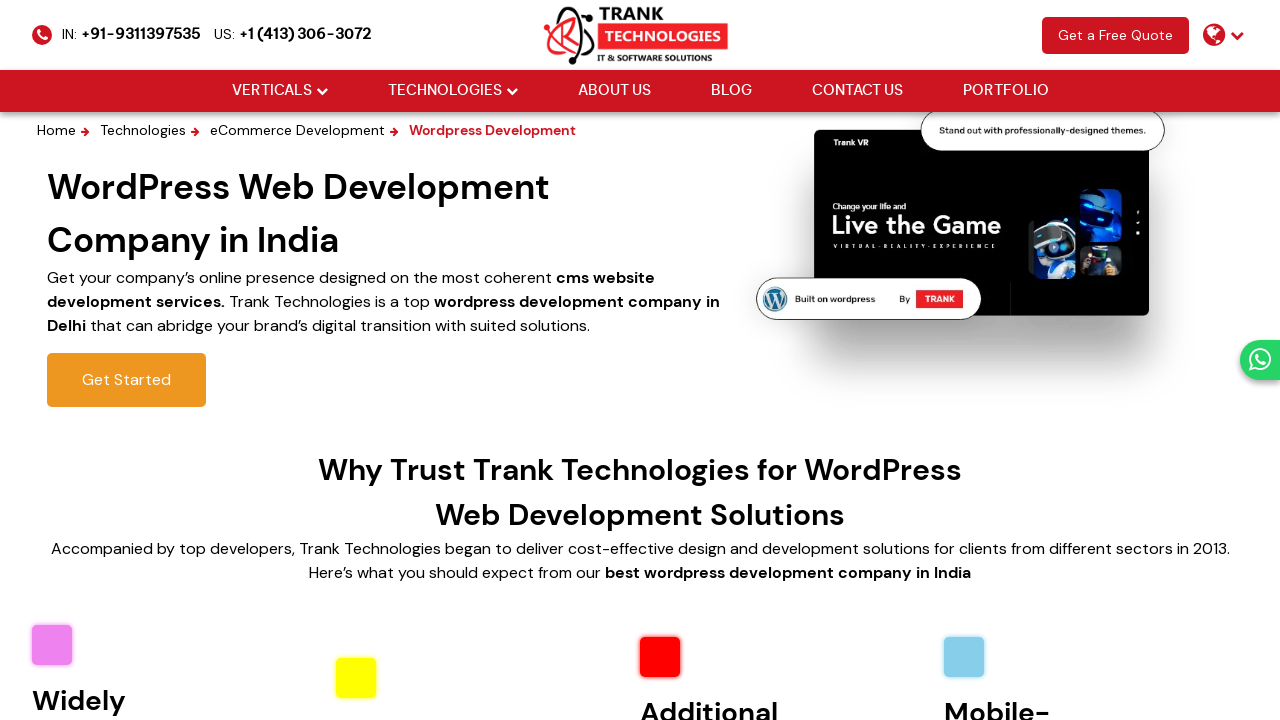

Waited for WordPress Development page to load
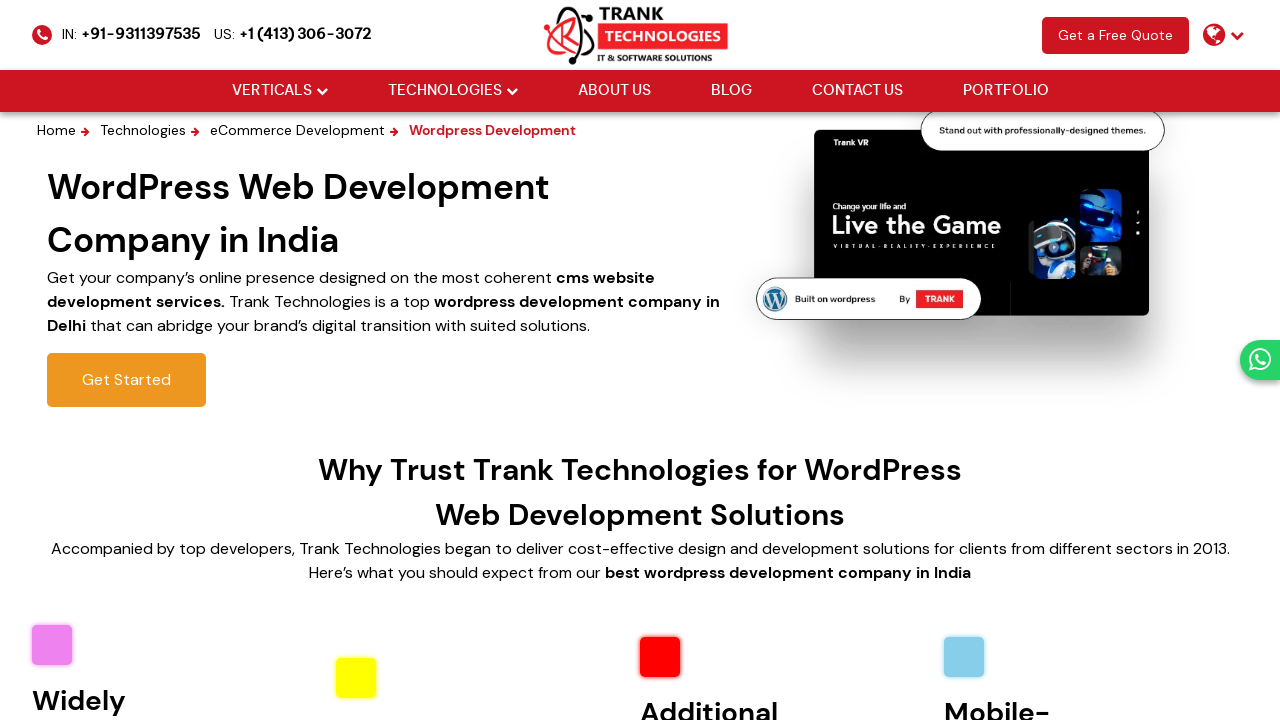

Navigated back to previous page
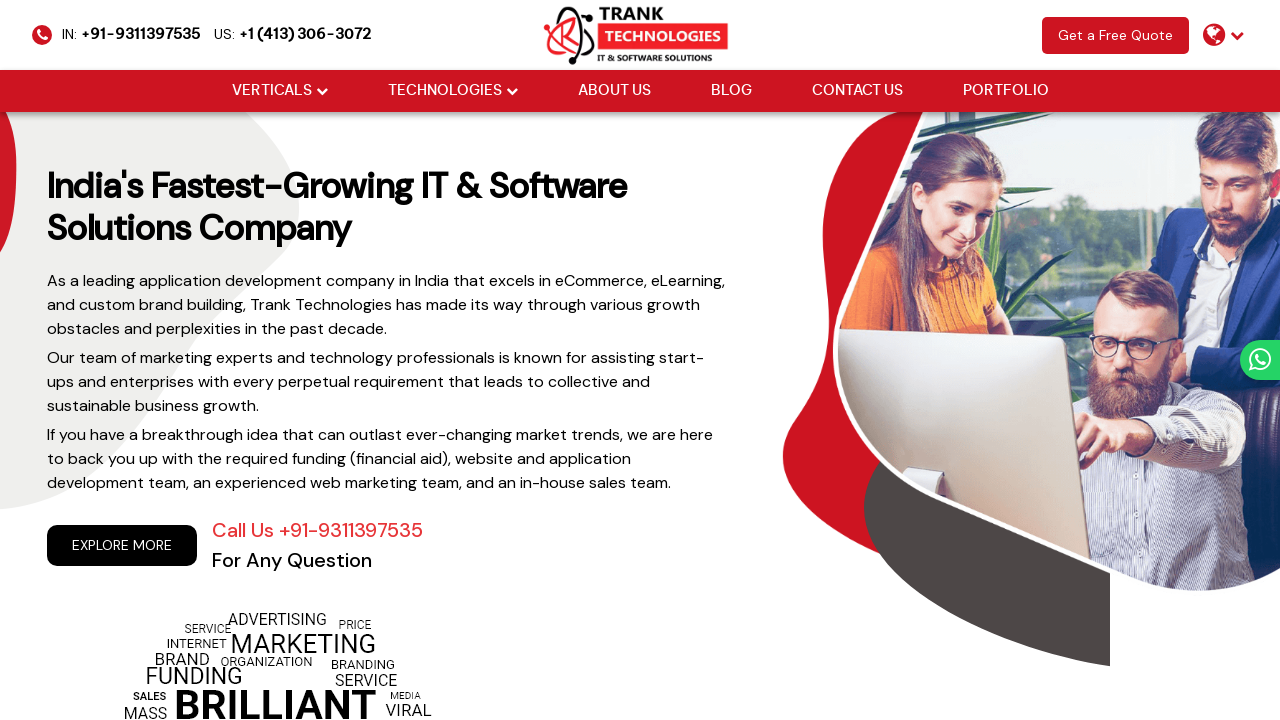

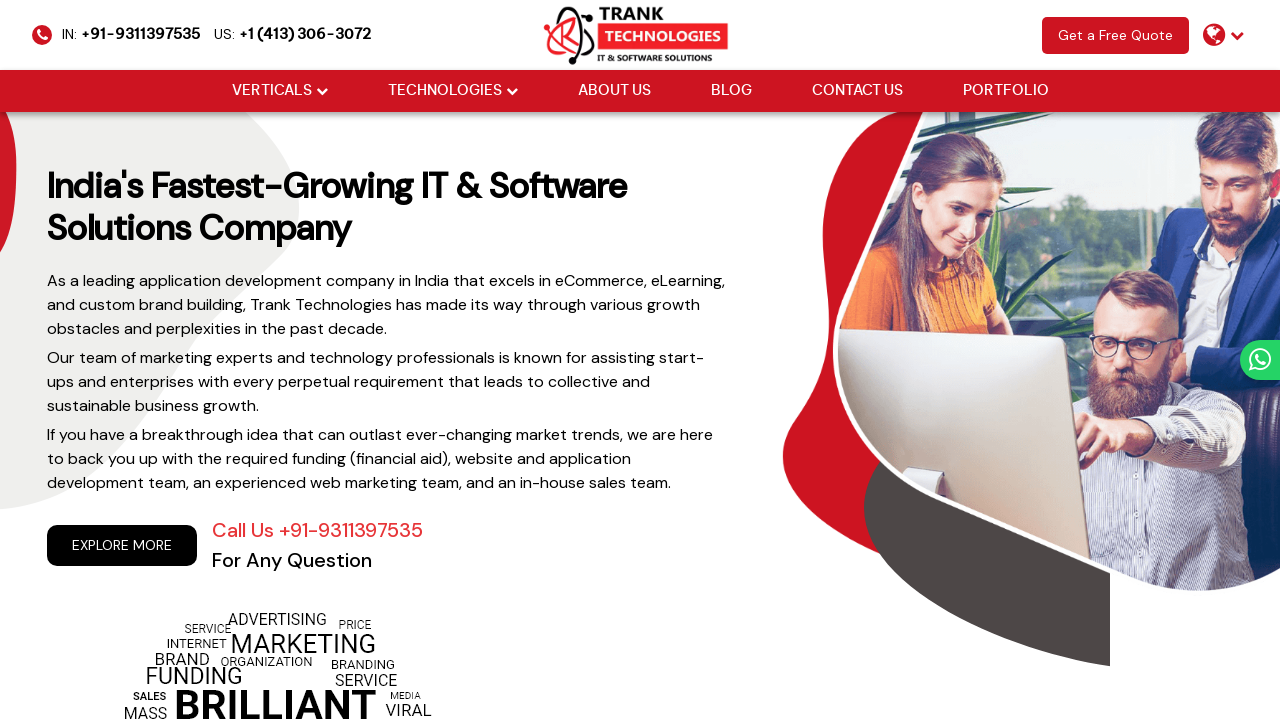